Tests that the text input field is cleared after adding a TODO item

Starting URL: https://todomvc.com/examples/react/dist/

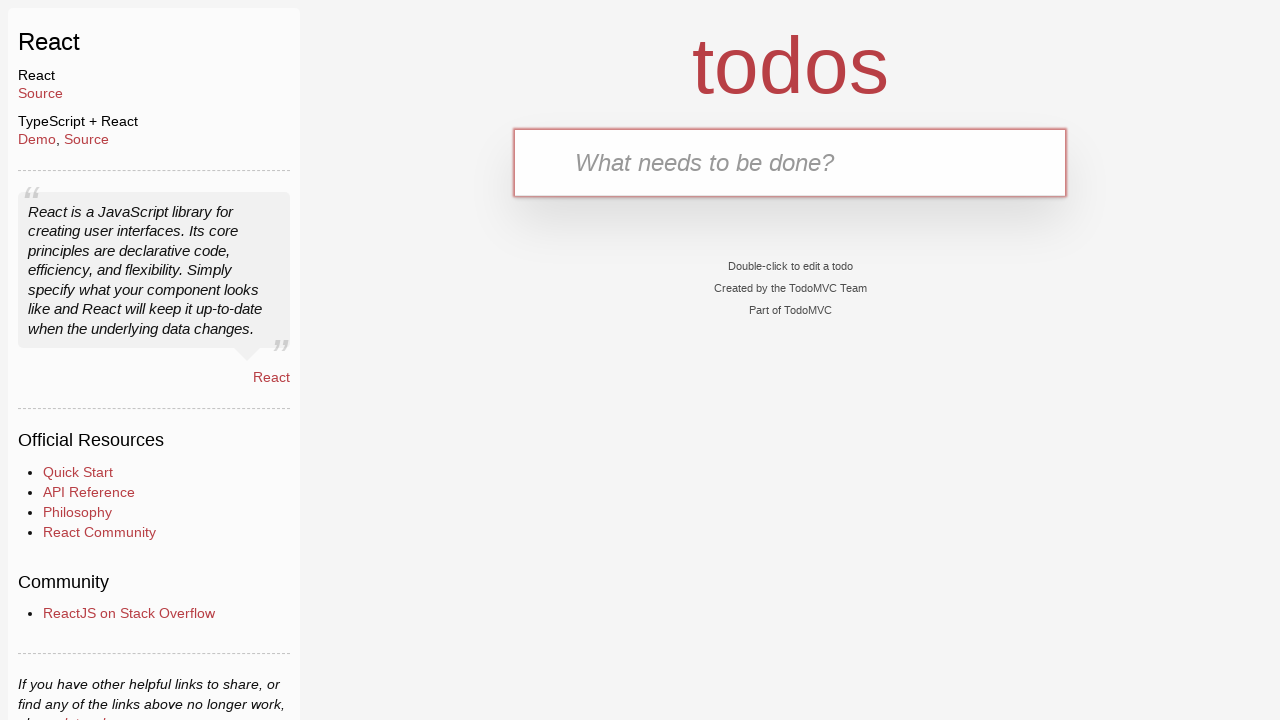

Filled input field with 'buy some cheese' on internal:attr=[placeholder="What needs to be done?"i]
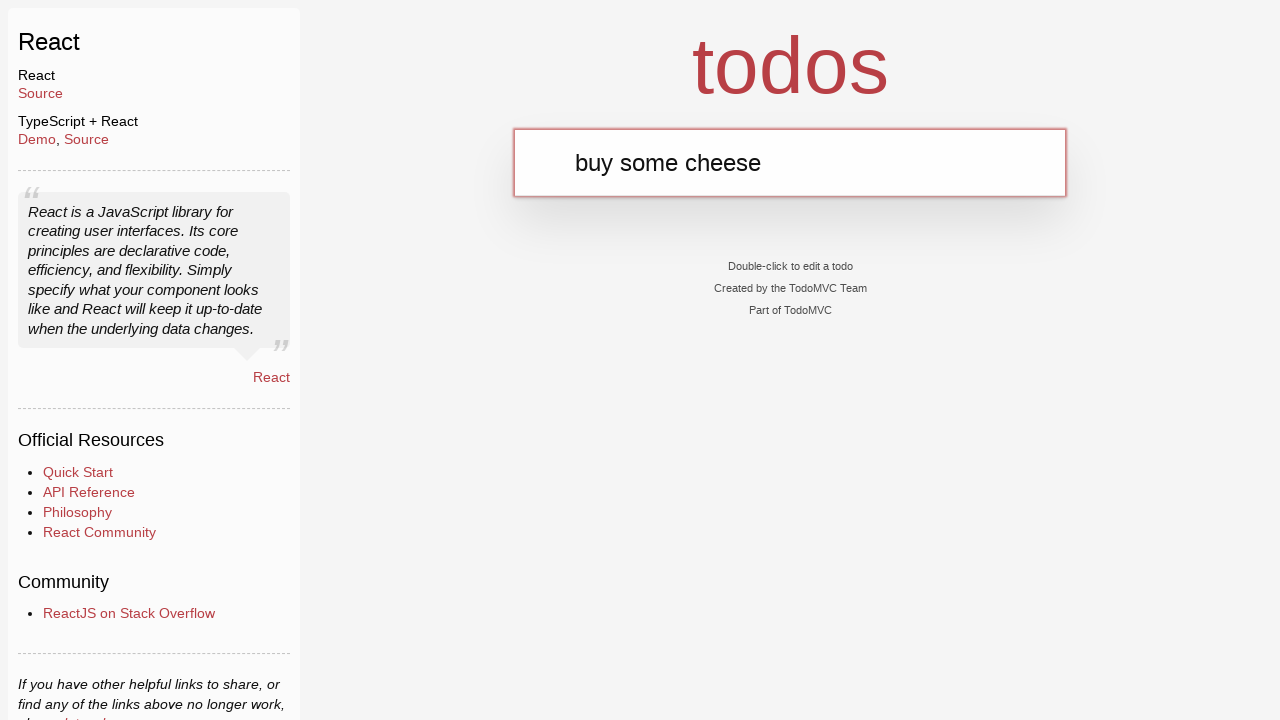

Pressed Enter to add TODO item on internal:attr=[placeholder="What needs to be done?"i]
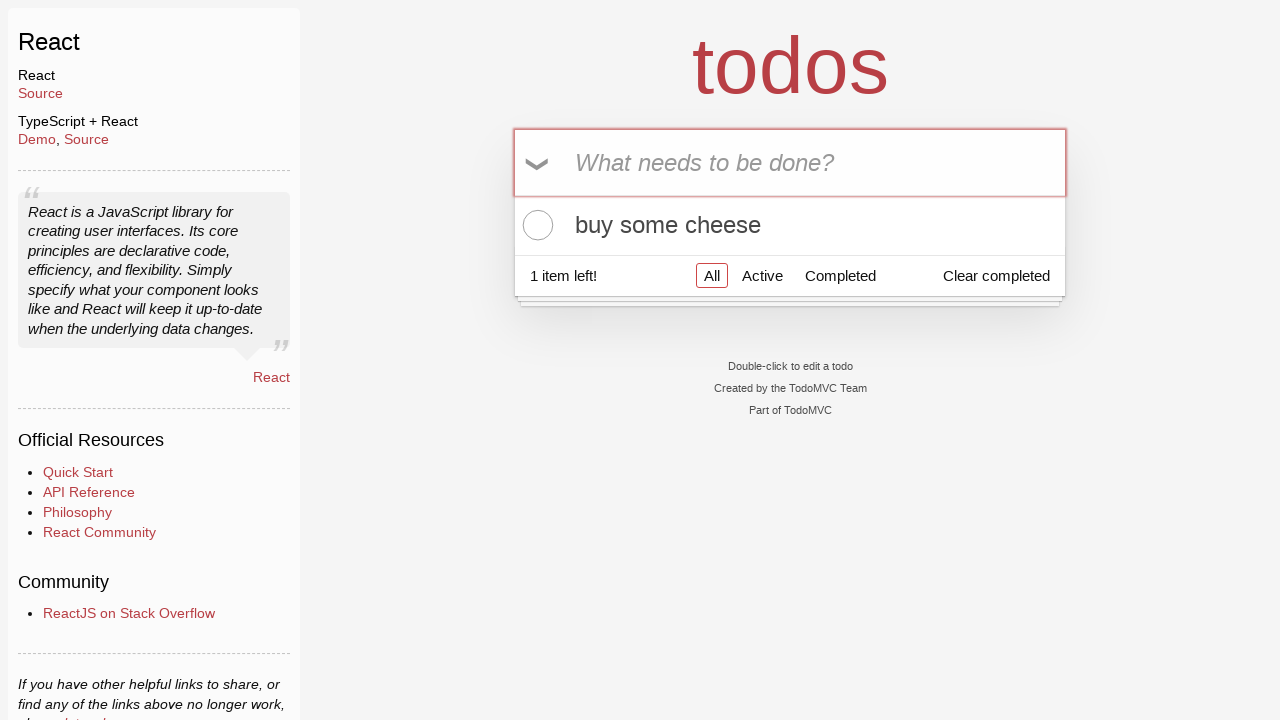

Verified that input field is empty after adding TODO item
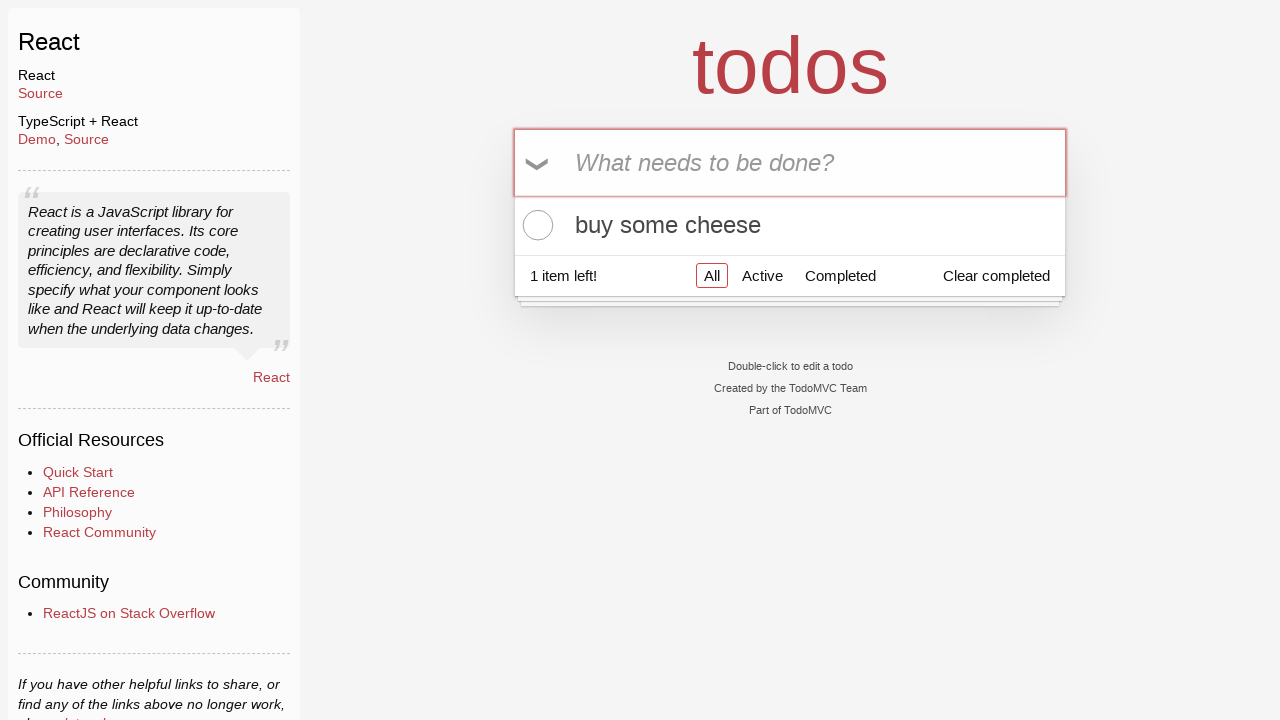

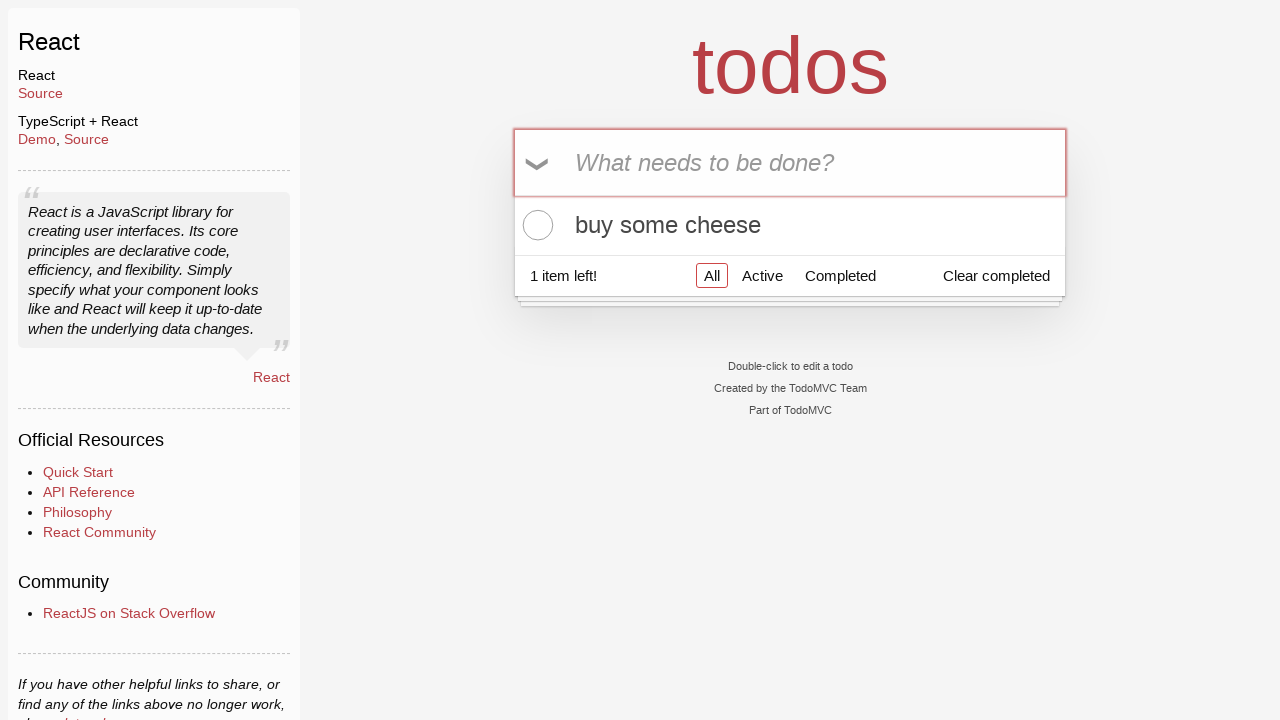